Tests handling of a simple JavaScript alert dialog

Starting URL: https://testautomationpractice.blogspot.com/

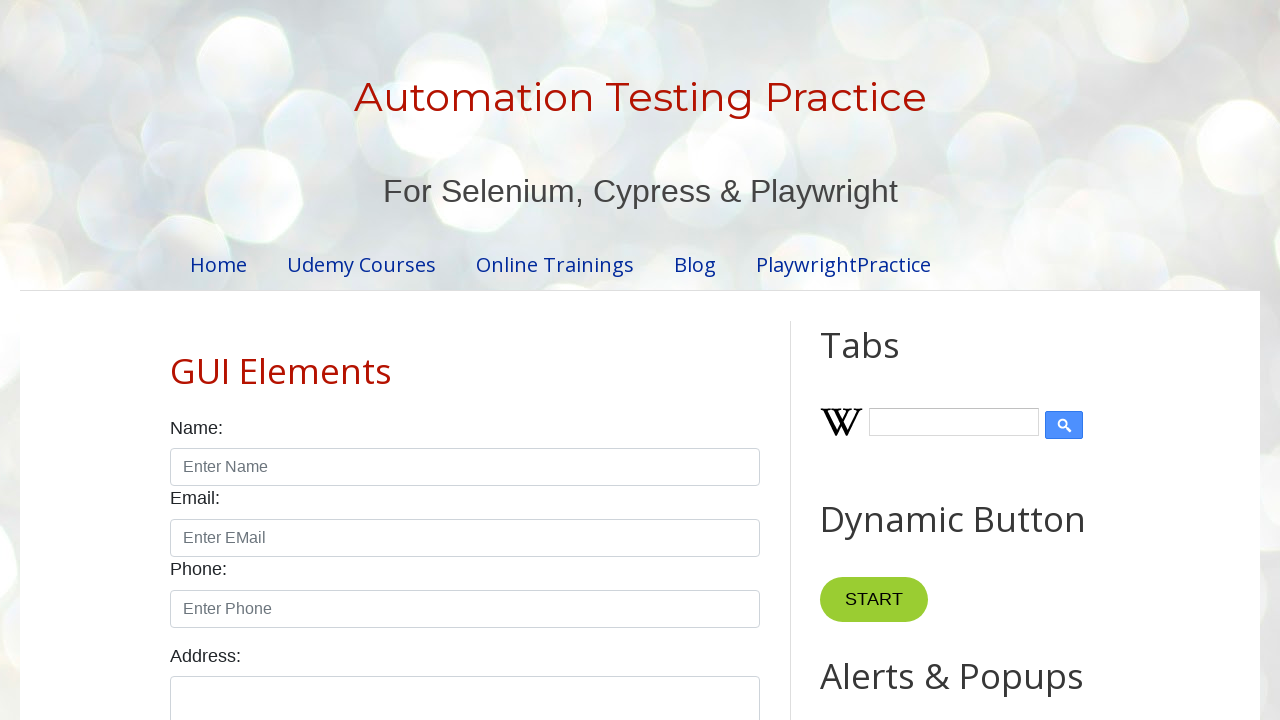

Set up dialog handler to accept alerts
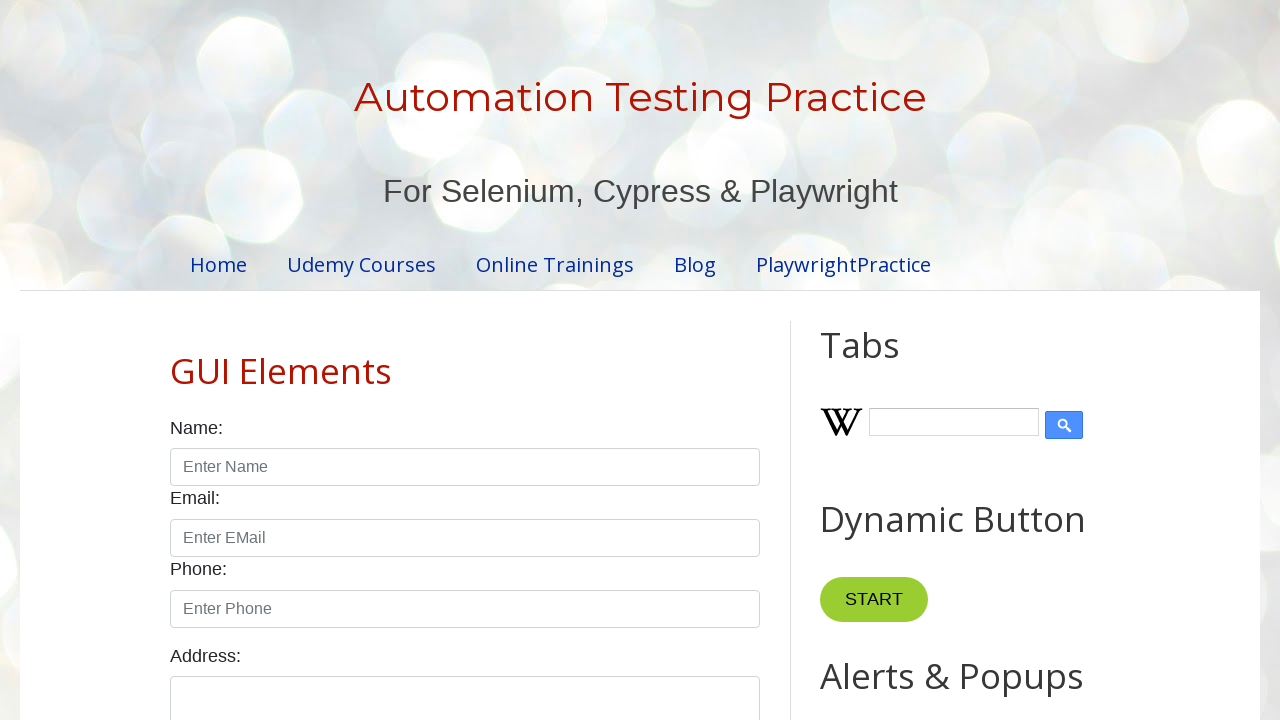

Clicked Simple Alert button at (888, 361) on internal:role=button[name="Simple Alert"i]
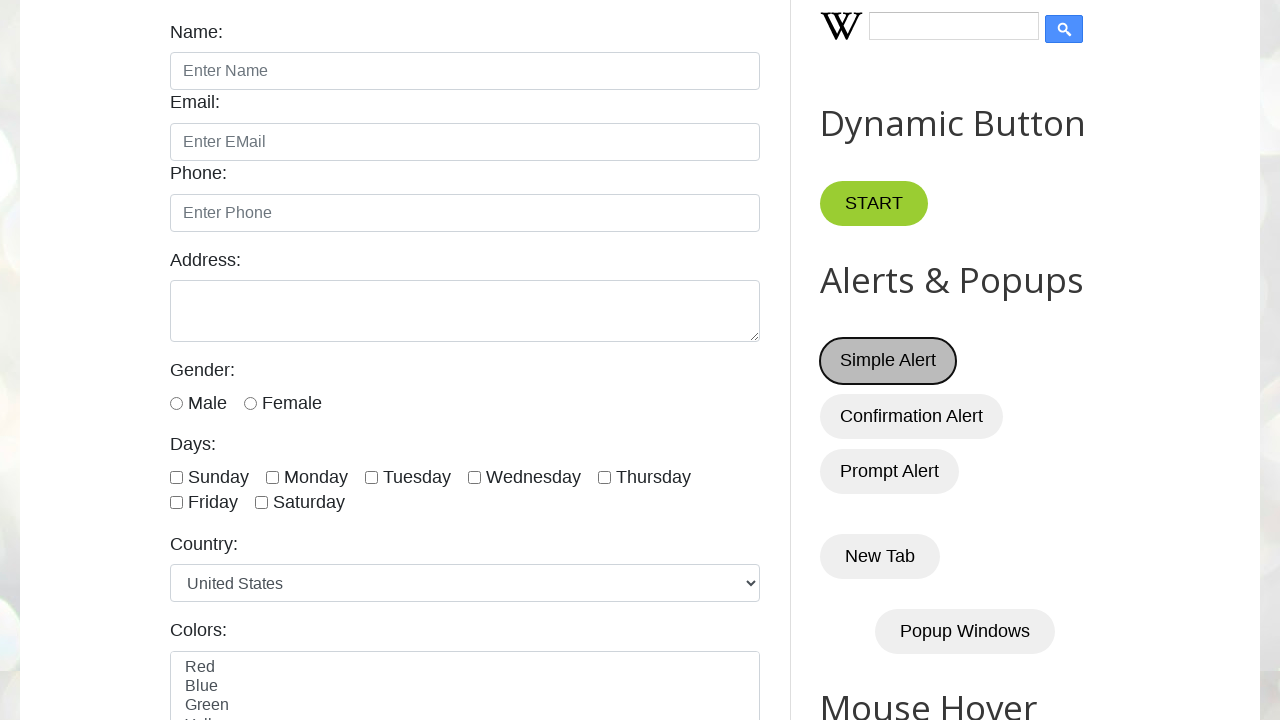

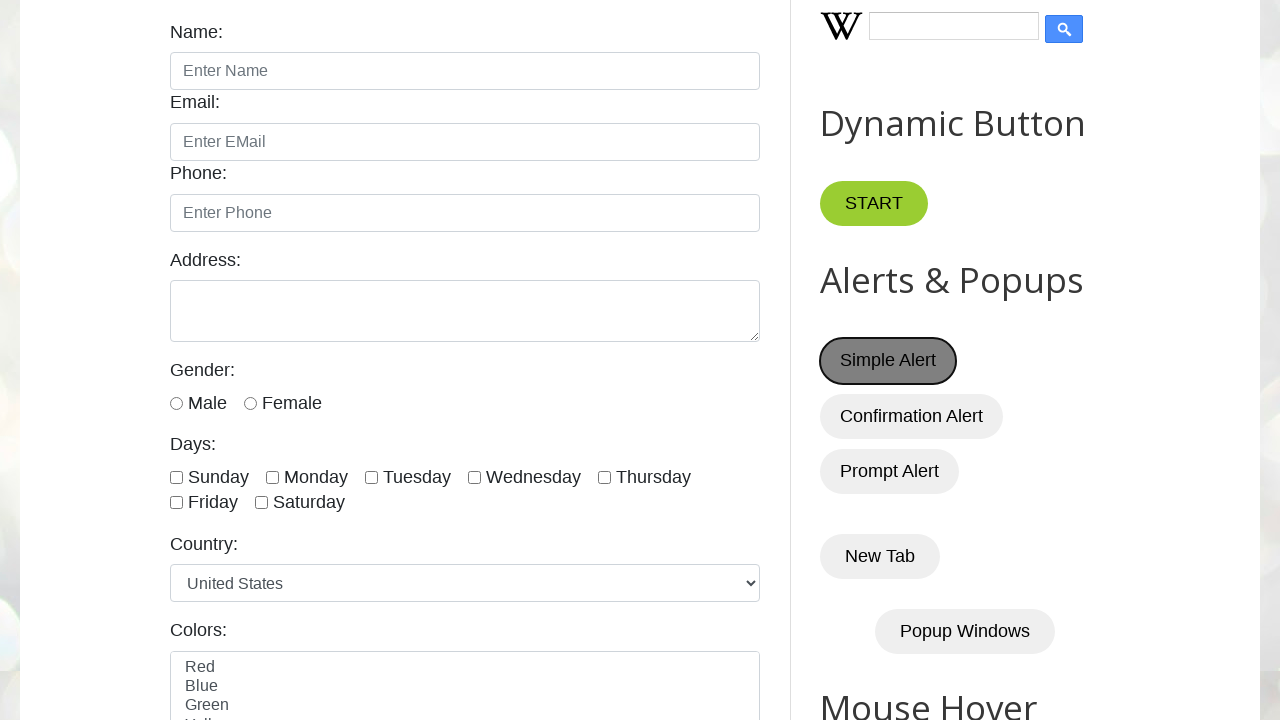